Tests various checkbox interactions on the Leafground practice page including basic checkboxes, tri-state checkboxes, toggle switches, and multi-select checkboxes

Starting URL: https://www.leafground.com/checkbox.xhtml

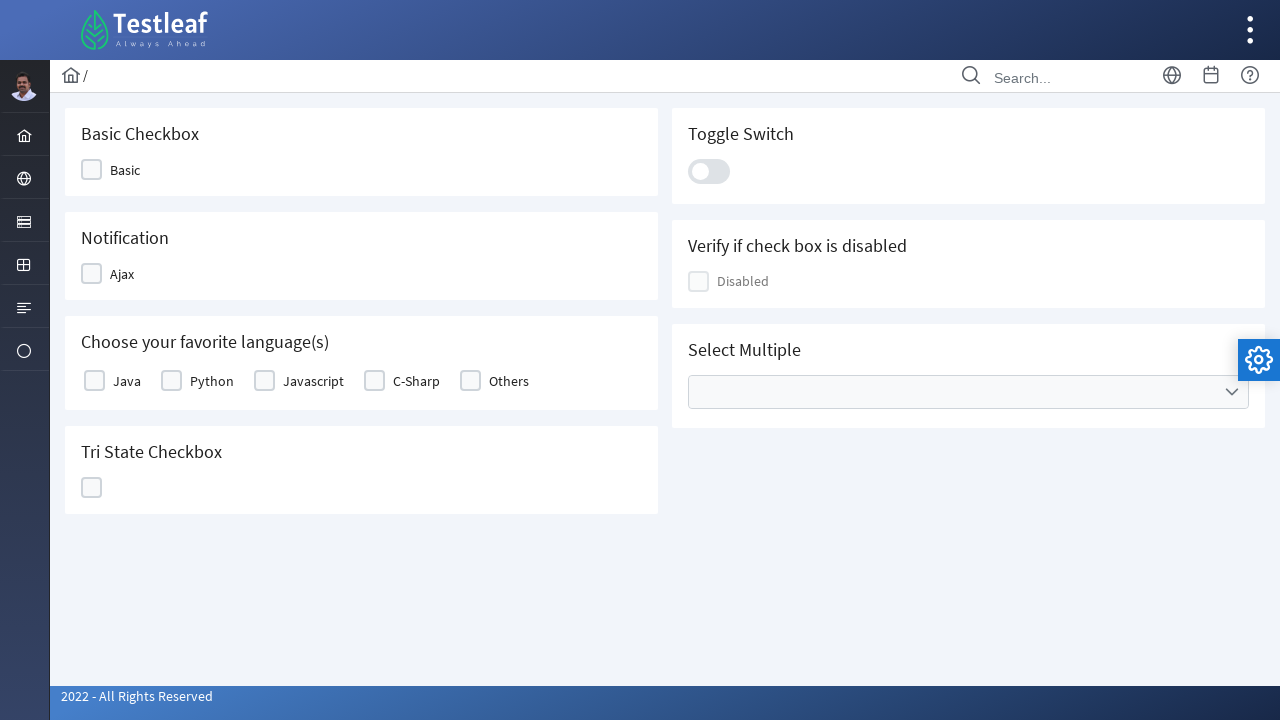

Clicked Basic Checkbox at (92, 170) on xpath=//h5[text()='Basic Checkbox']/following::div[5]
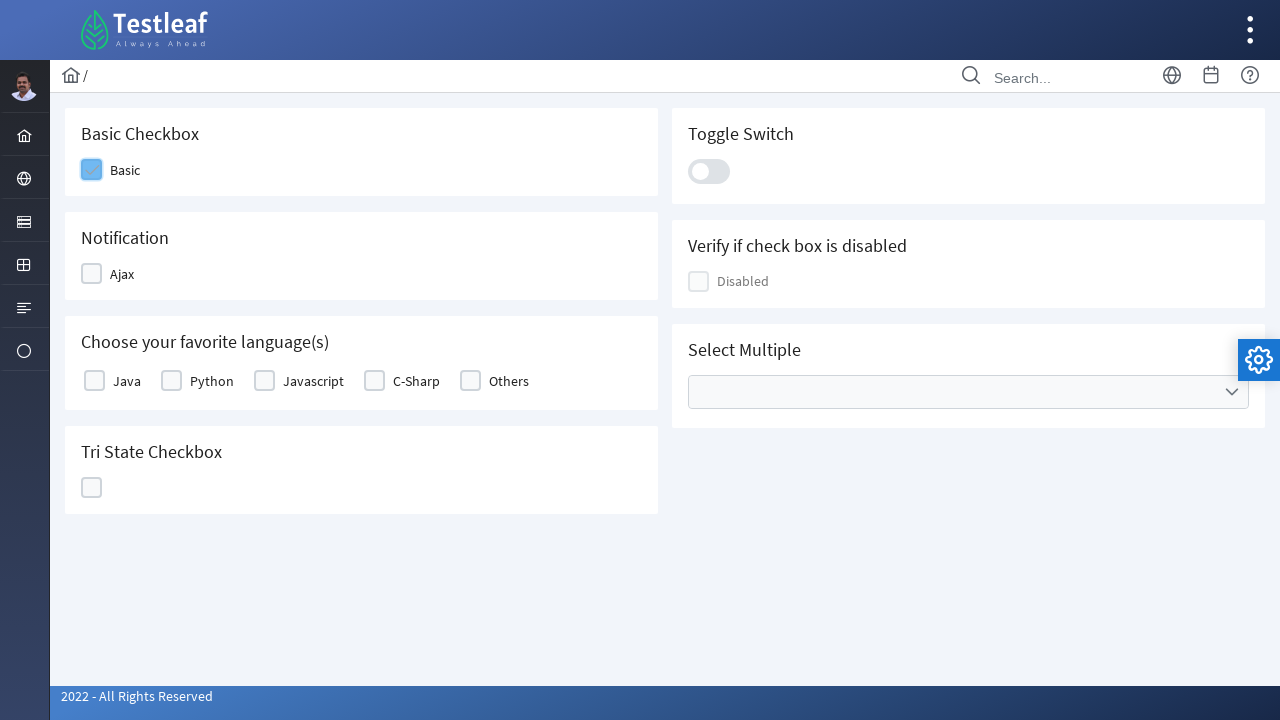

Clicked Notification checkbox at (92, 274) on xpath=//h5[text()='Notification']/following::div[5]
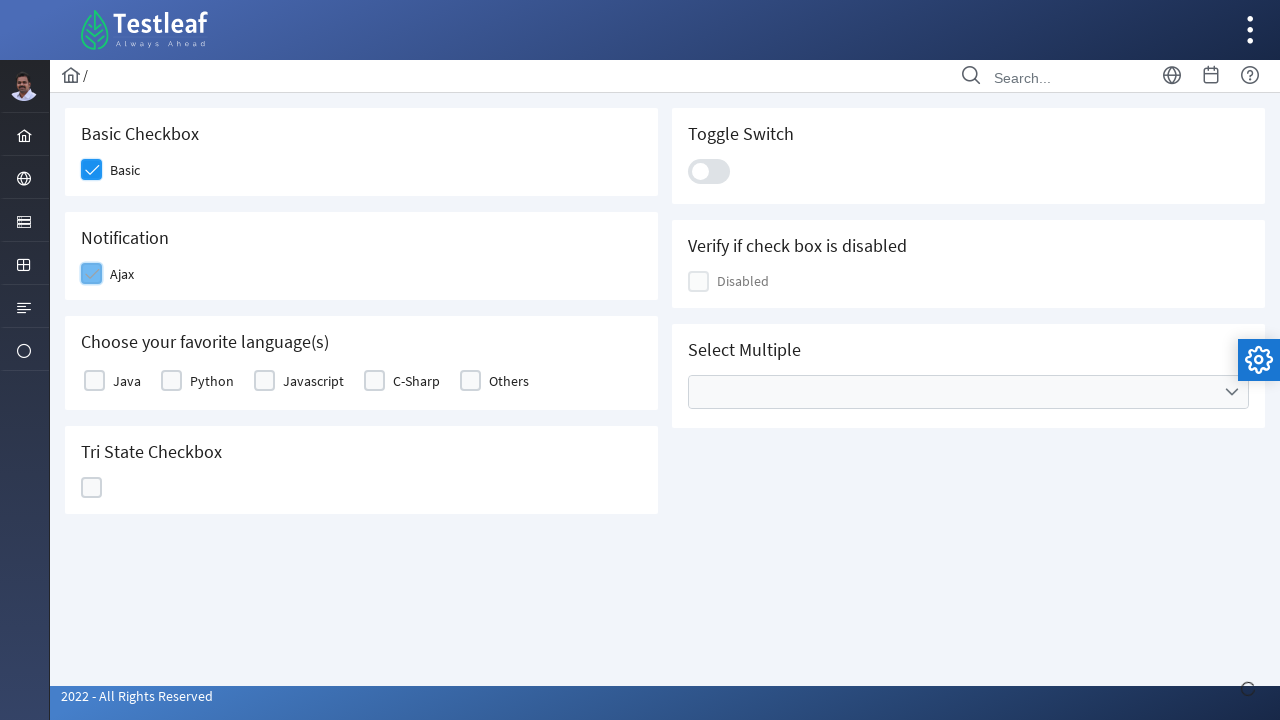

Clicked favorite language checkbox at (94, 381) on xpath=//h5[text()='Choose your favorite language(s)']/following::div[5]
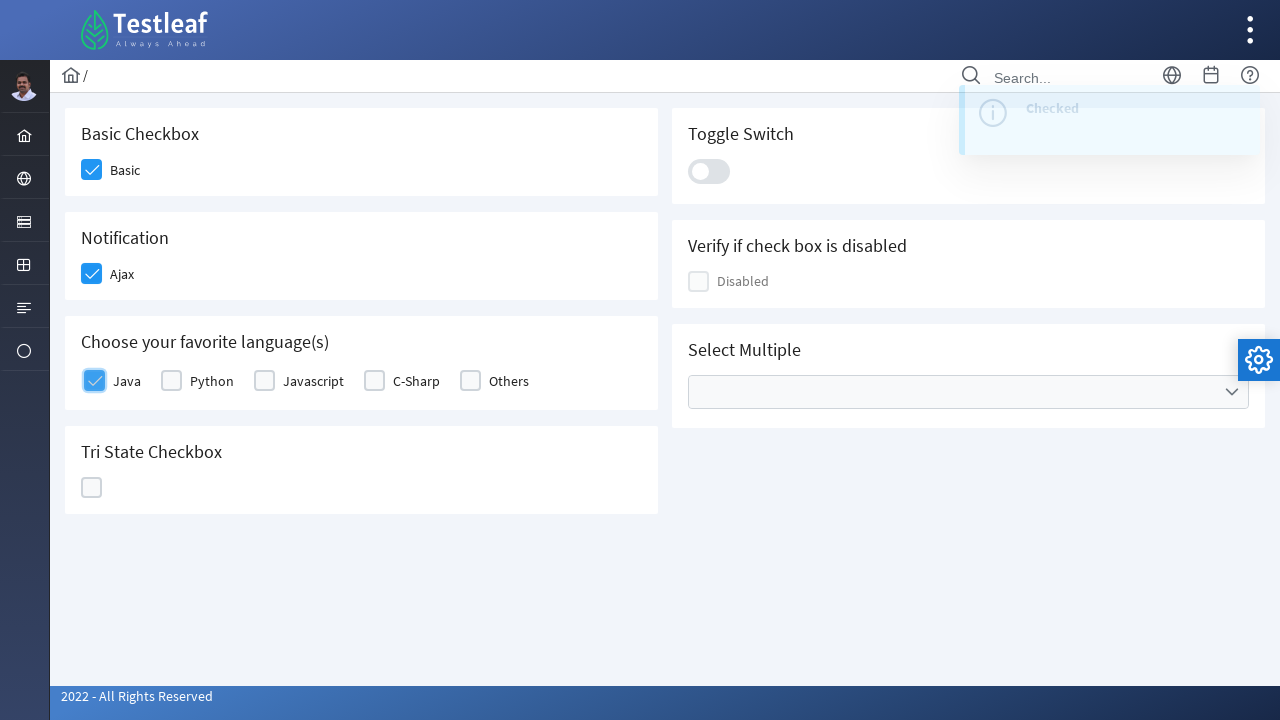

Clicked Tri State Checkbox at (92, 488) on xpath=//h5[text()='Tri State Checkbox']/following::div[3]
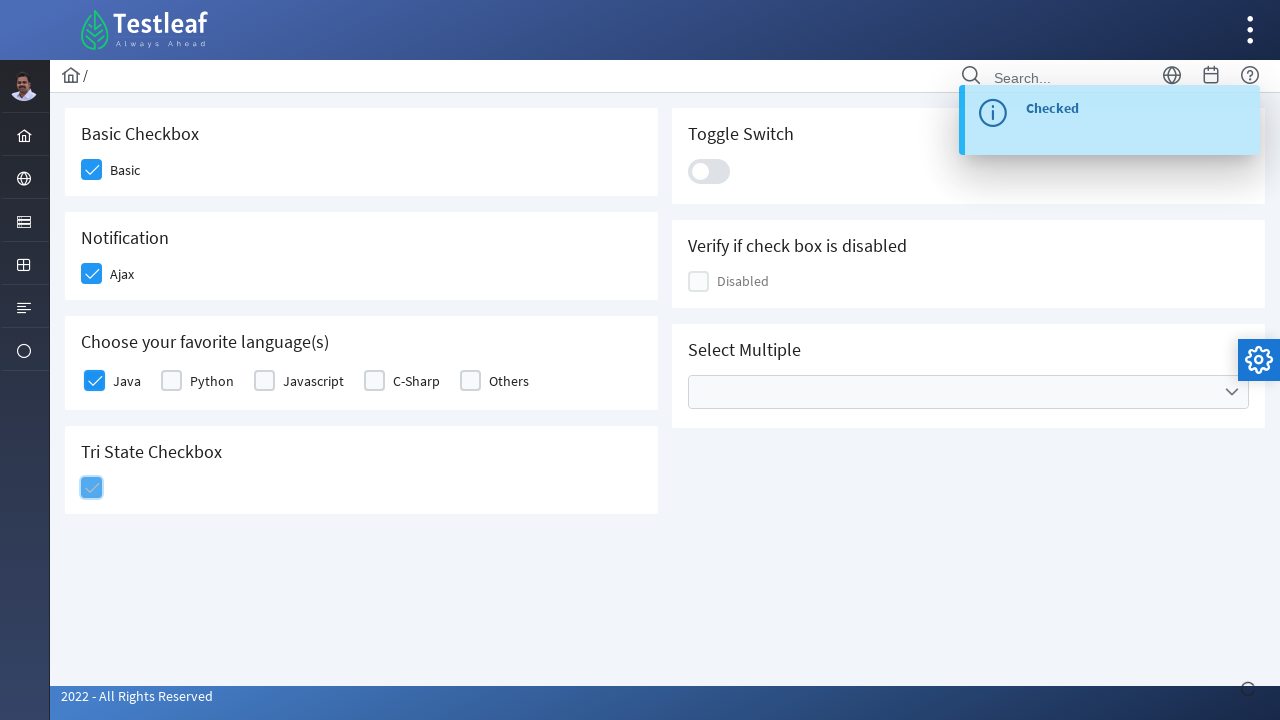

Clicked Toggle Switch at (709, 171) on xpath=//h5[text()='Toggle Switch']/following::div[3]
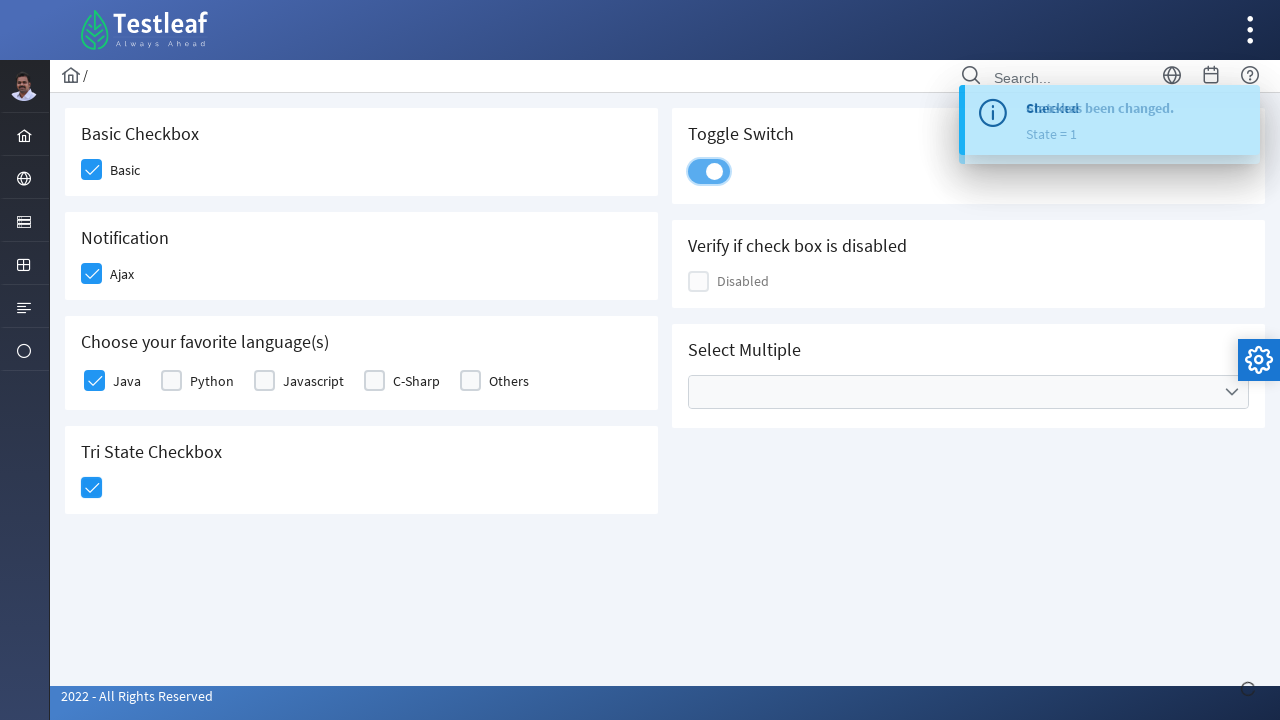

Located checkbox element for enabled state check
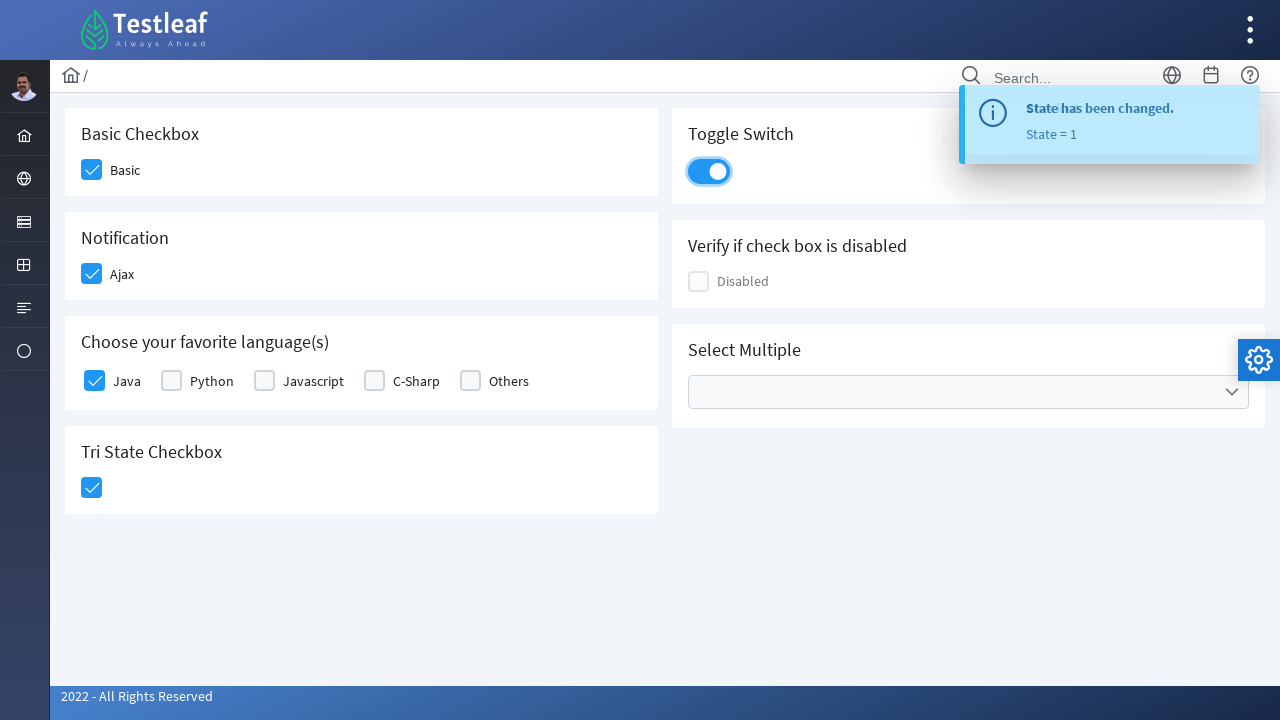

Checked if checkbox is enabled: True
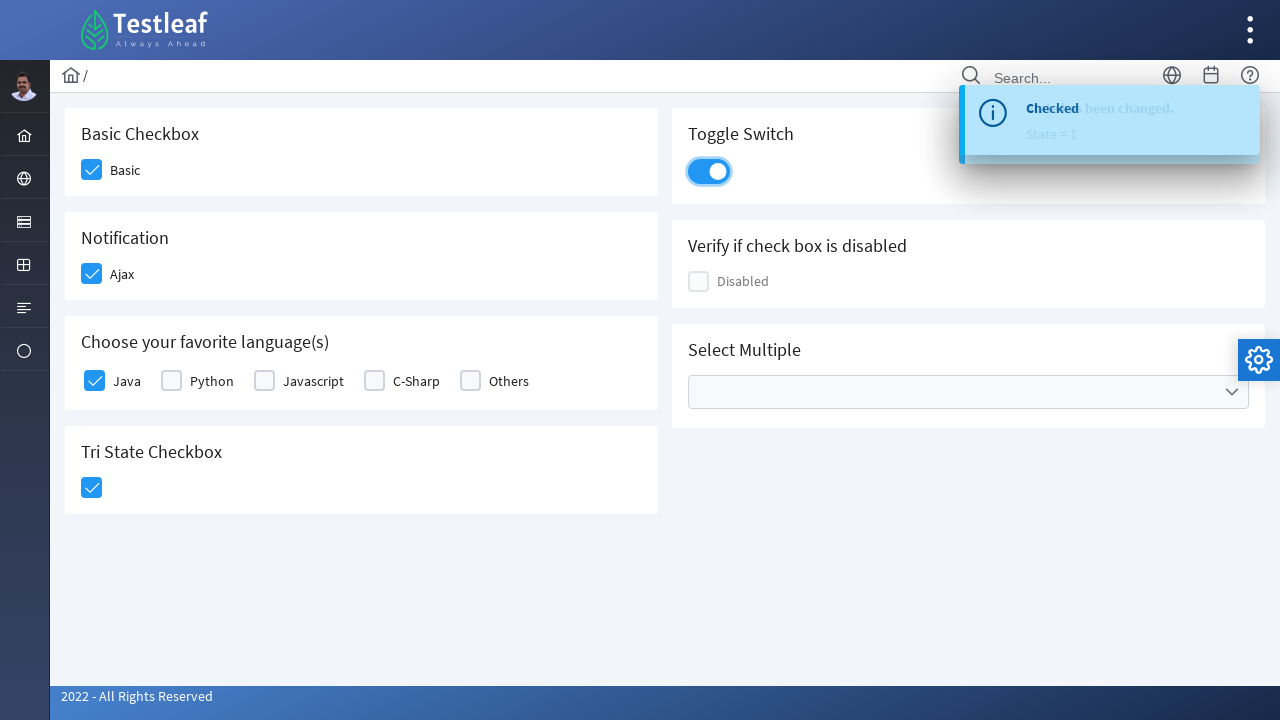

Opened Select Multiple dropdown at (968, 392) on xpath=//h5[text()='Select Multiple']/following::ul[1]
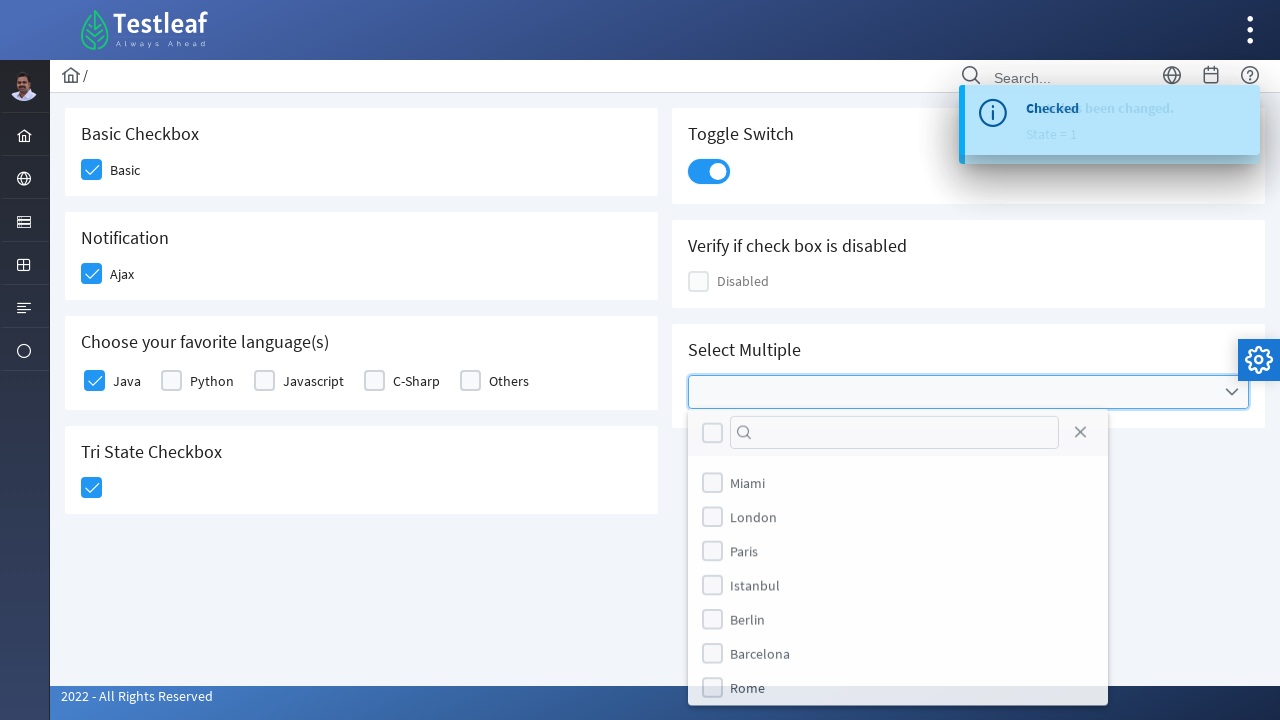

Waited 3 seconds for dropdown to open
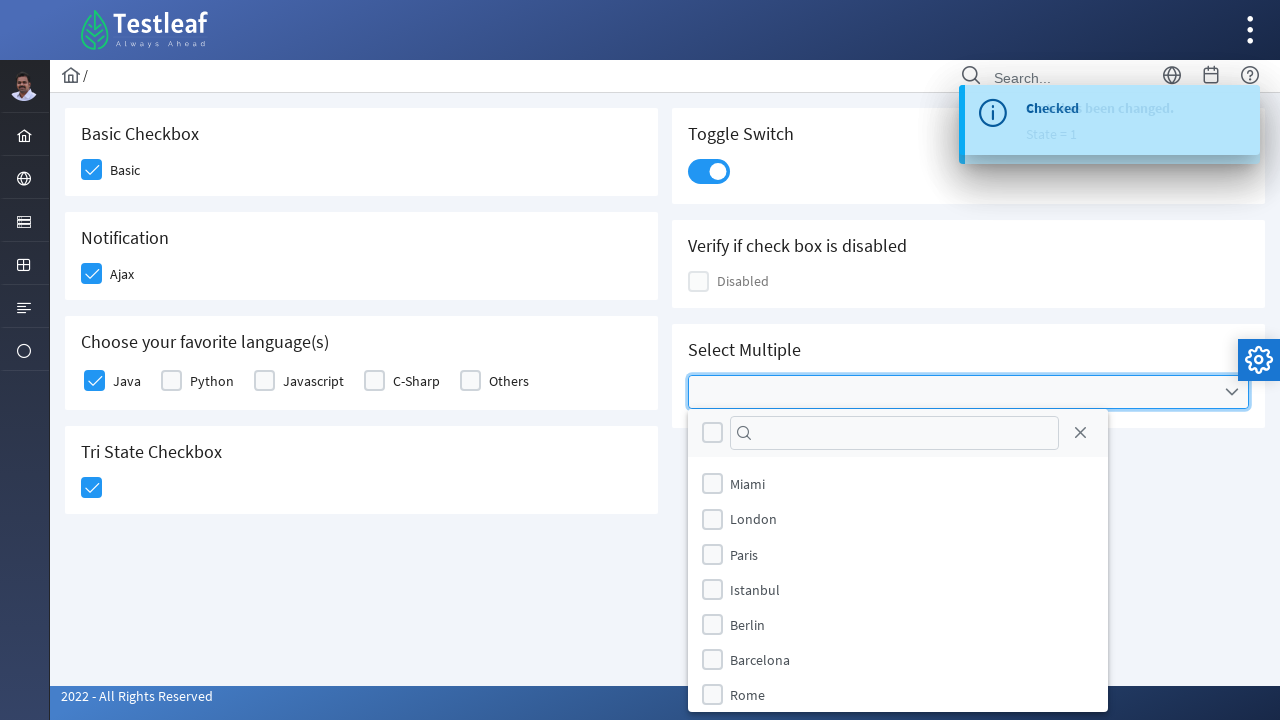

Selected Paris option from dropdown at (712, 554) on xpath=//li[@data-item-value='Paris']/div
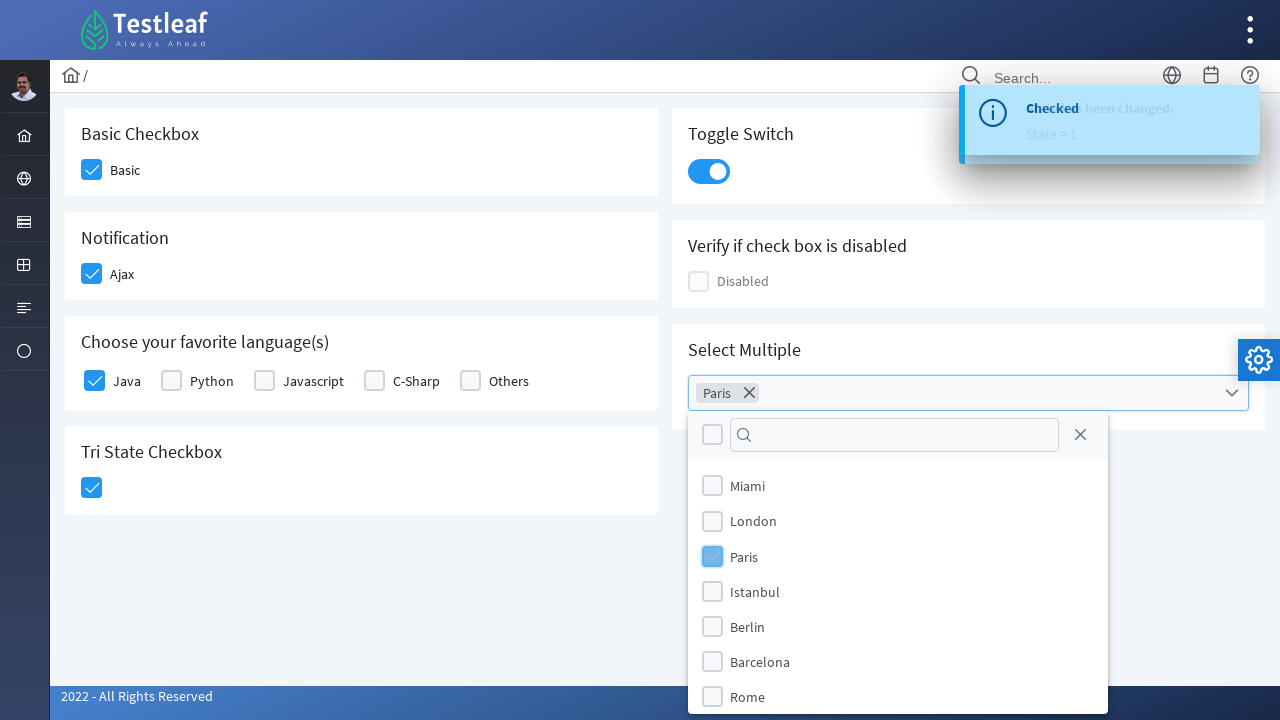

Selected Istanbul option from dropdown at (712, 591) on xpath=//li[@data-item-value='Istanbul']/div
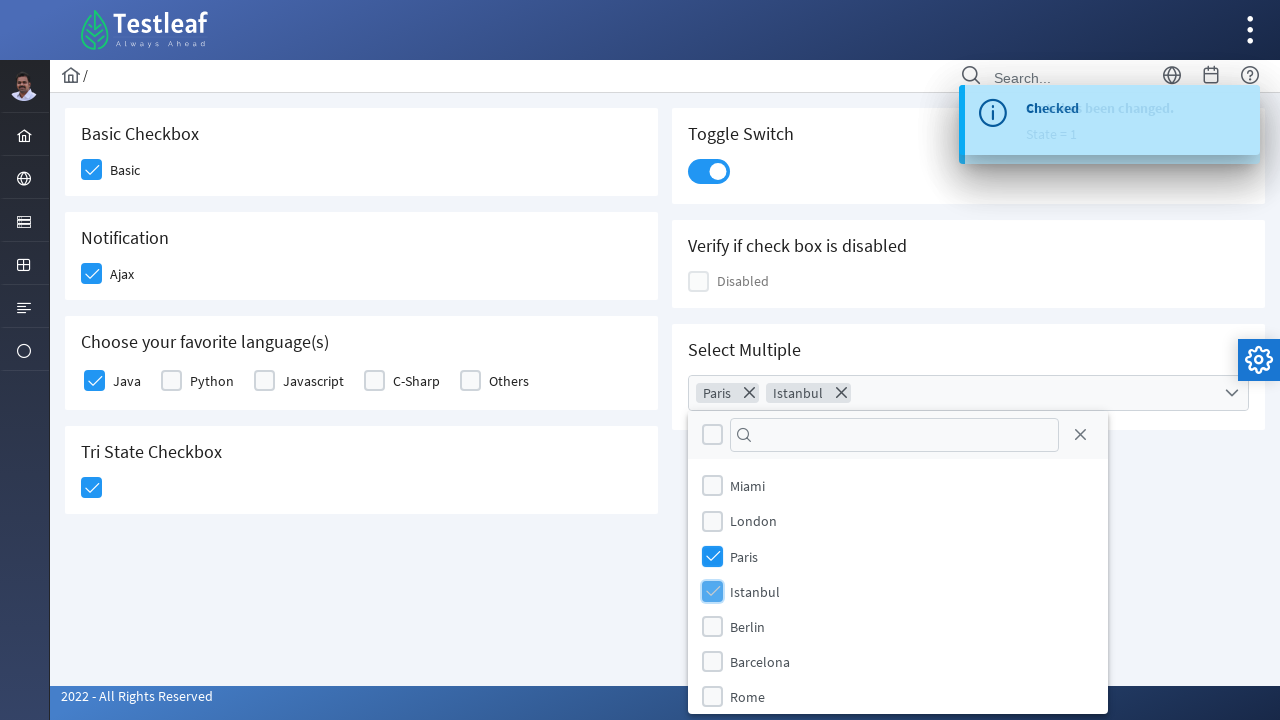

Selected Berlin option from dropdown at (712, 626) on xpath=//li[@data-item-value='Berlin']/div
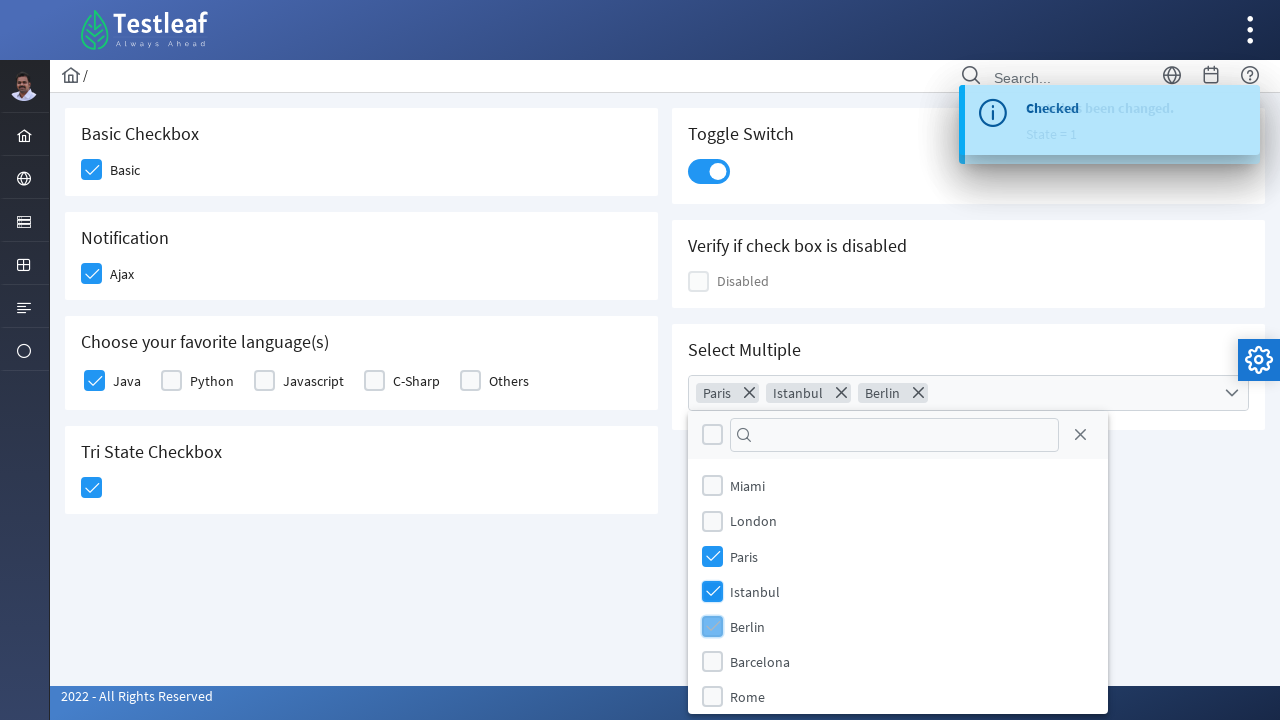

Closed the Select Multiple dropdown at (968, 393) on (//ul[contains(@class,'selectcheckboxmenu')])[1]
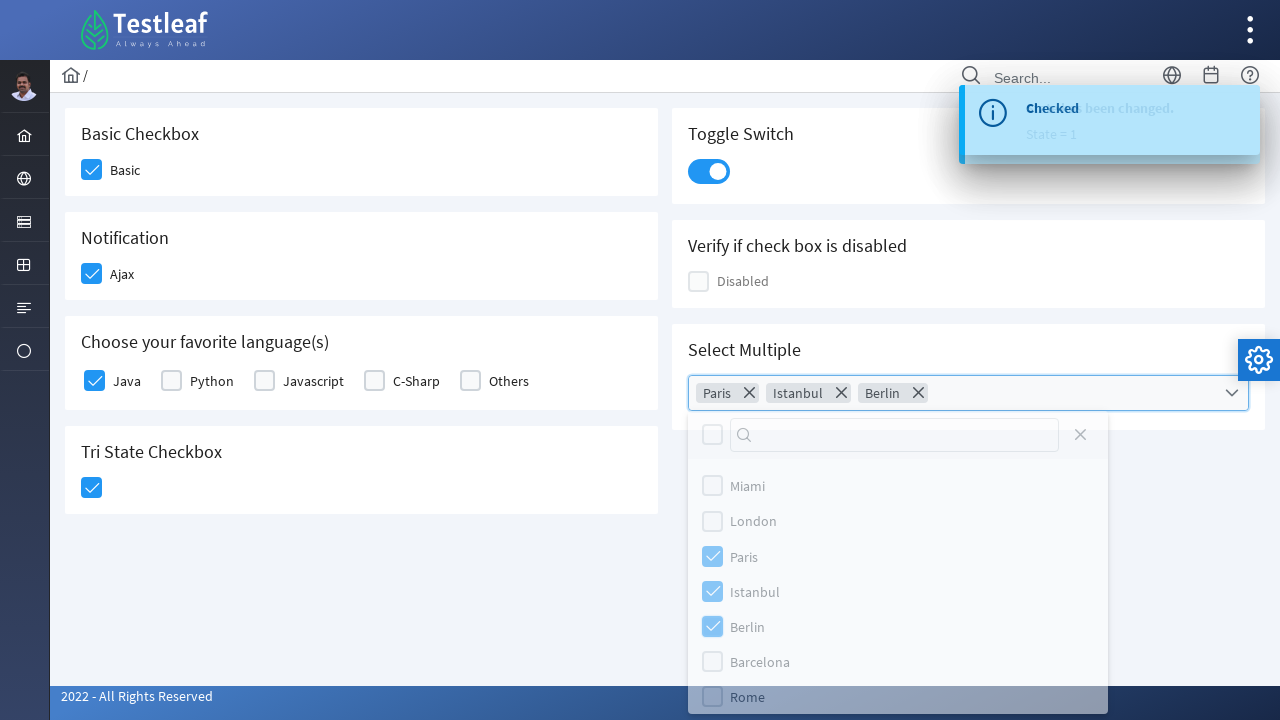

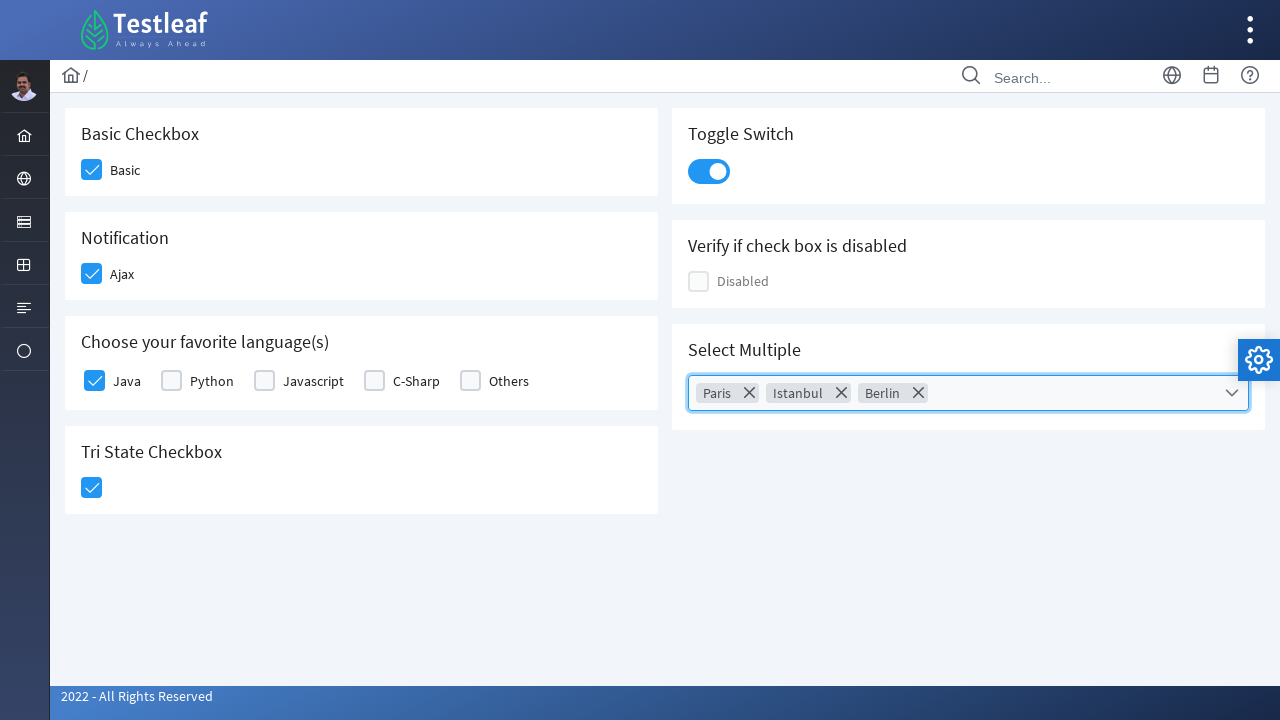